Navigates to NVIDIA homepage and verifies the page title contains "nvidia"

Starting URL: https://www.nvidia.com/en-us/

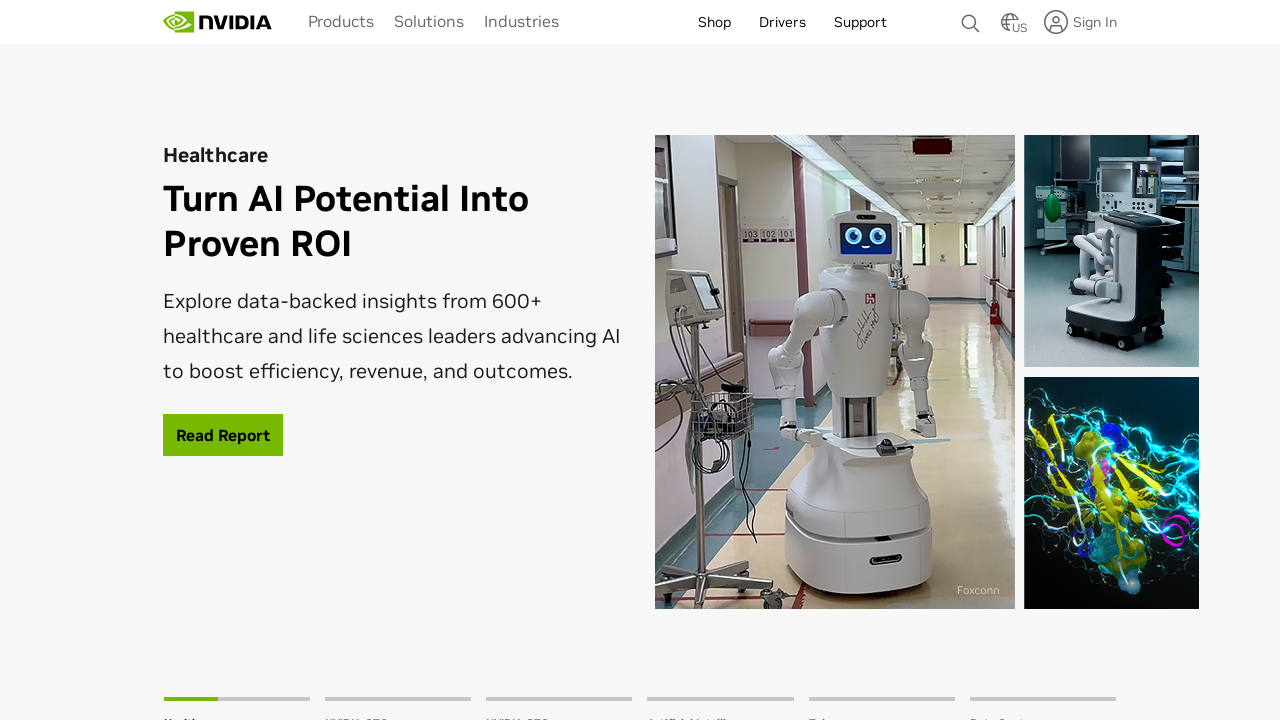

Waited for page to load (domcontentloaded state)
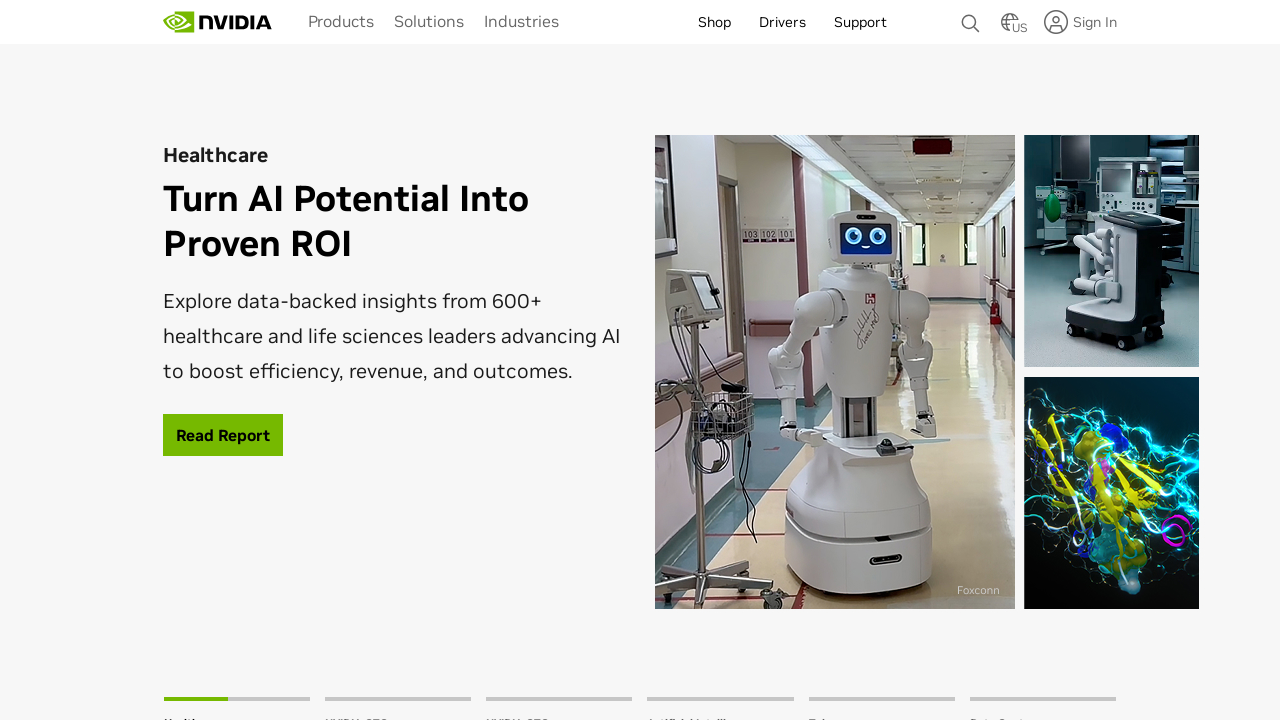

Retrieved page title: World Leader in Artificial Intelligence Computing | NVIDIA
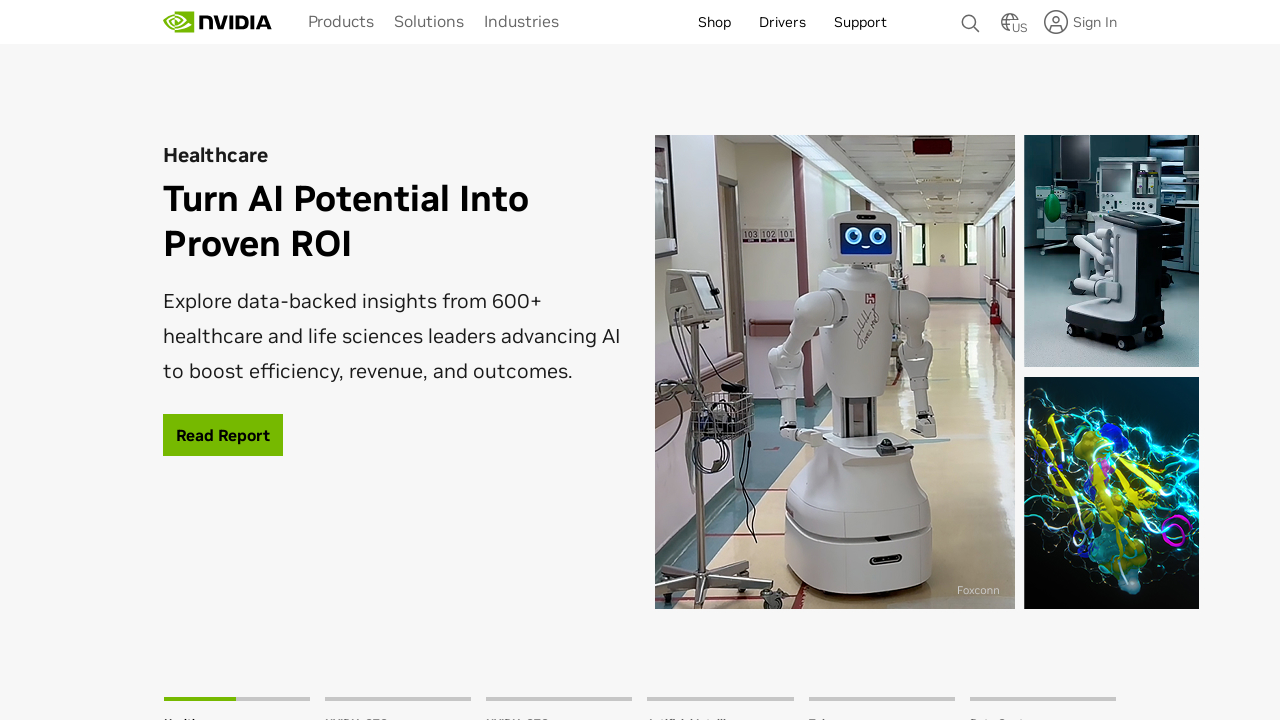

Verified page title contains 'nvidia'
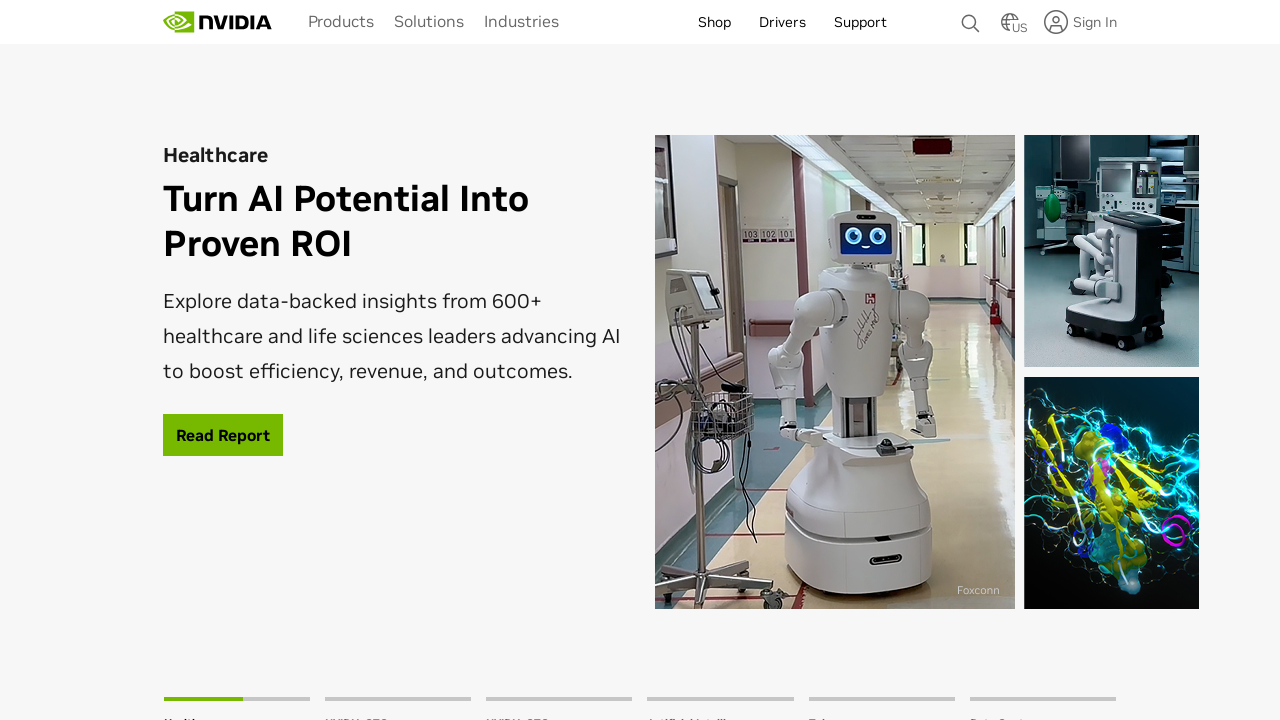

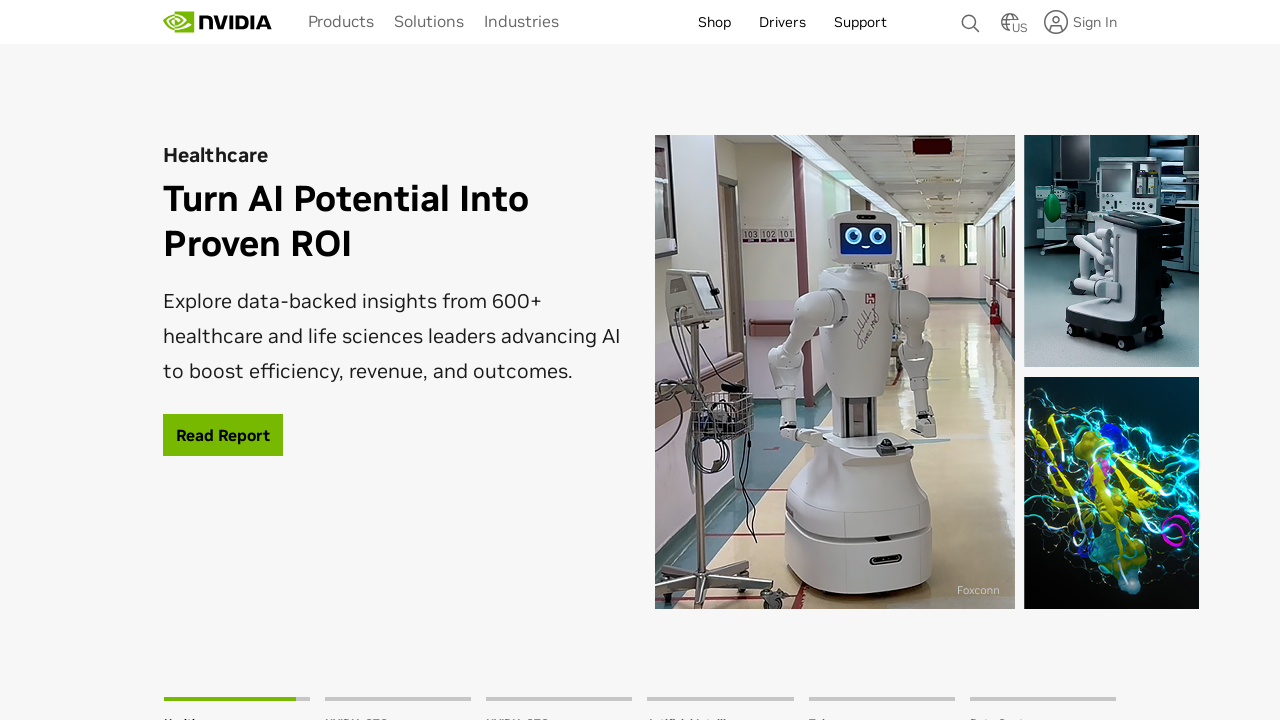